Tests comment form validation by submitting an empty message and verifying the error message

Starting URL: https://rapchieuphim.com/phim/black-panther-wakanda-bat-diet#box-comments

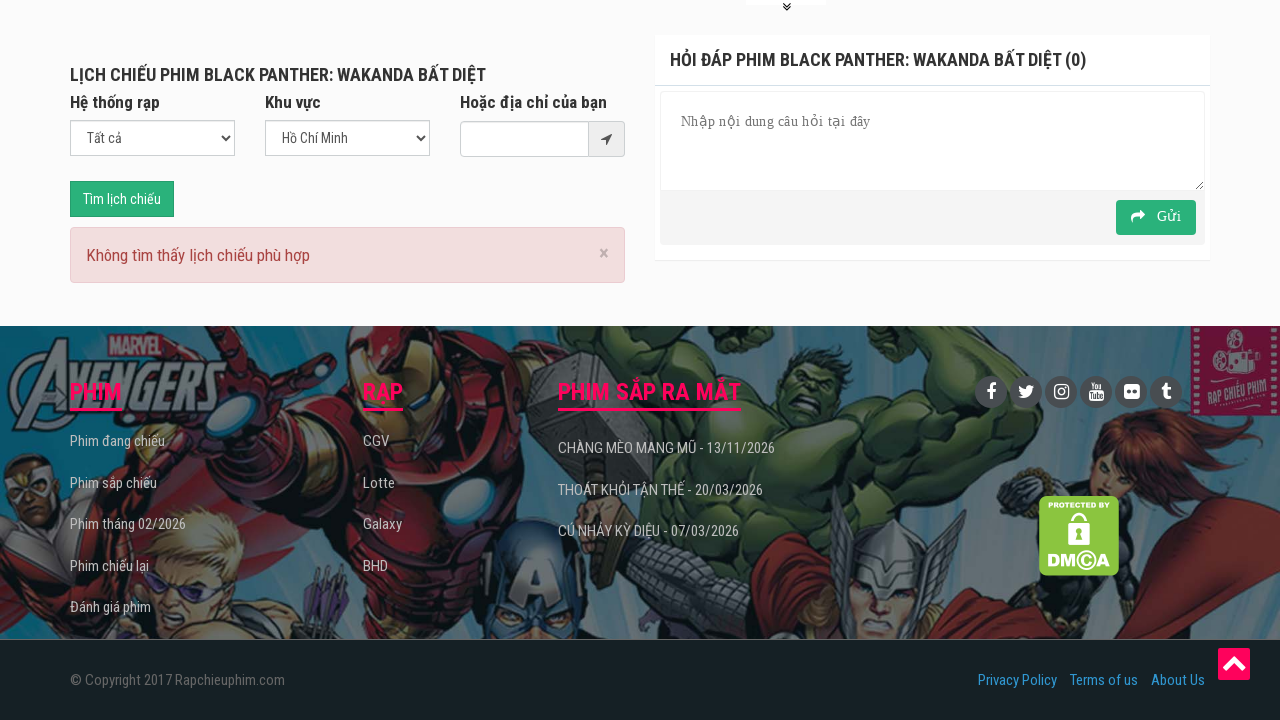

Clicked on message field to focus at (932, 141) on input[name='message'], textarea[name='message']
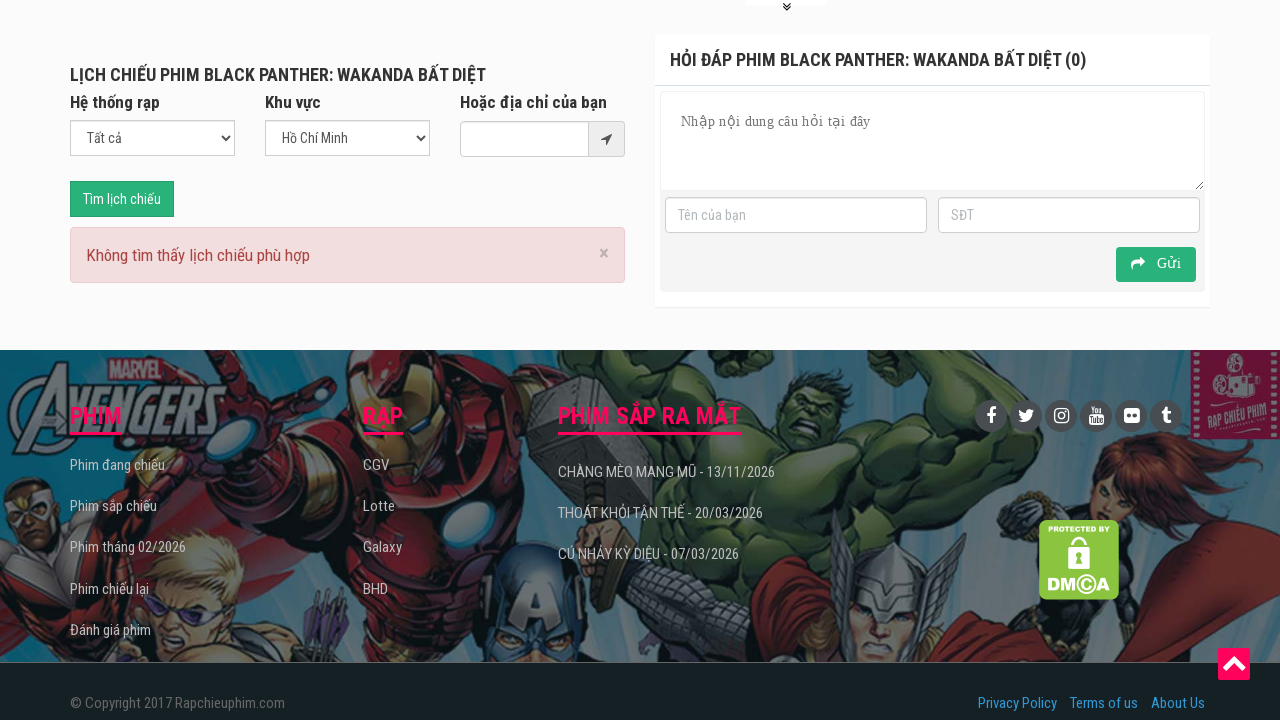

Filled username field with 'test123' on input[name='username']
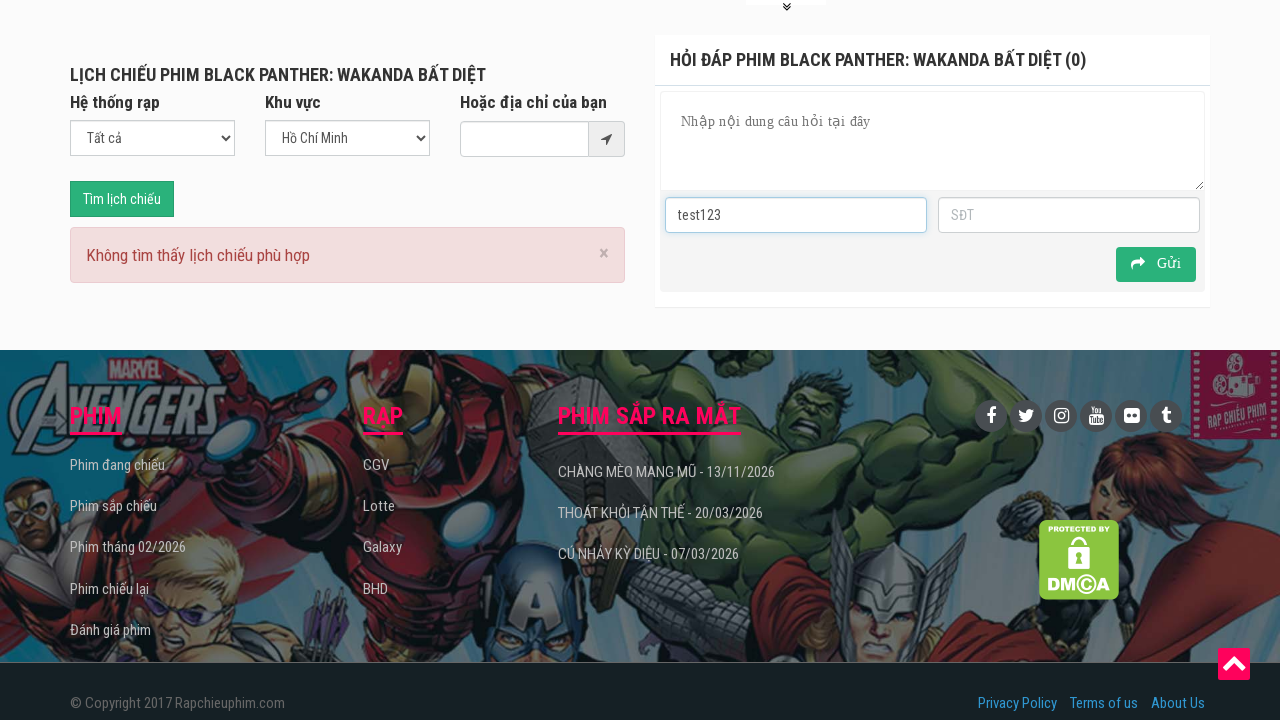

Filled phone field with '0345605483' on input[name='userphone']
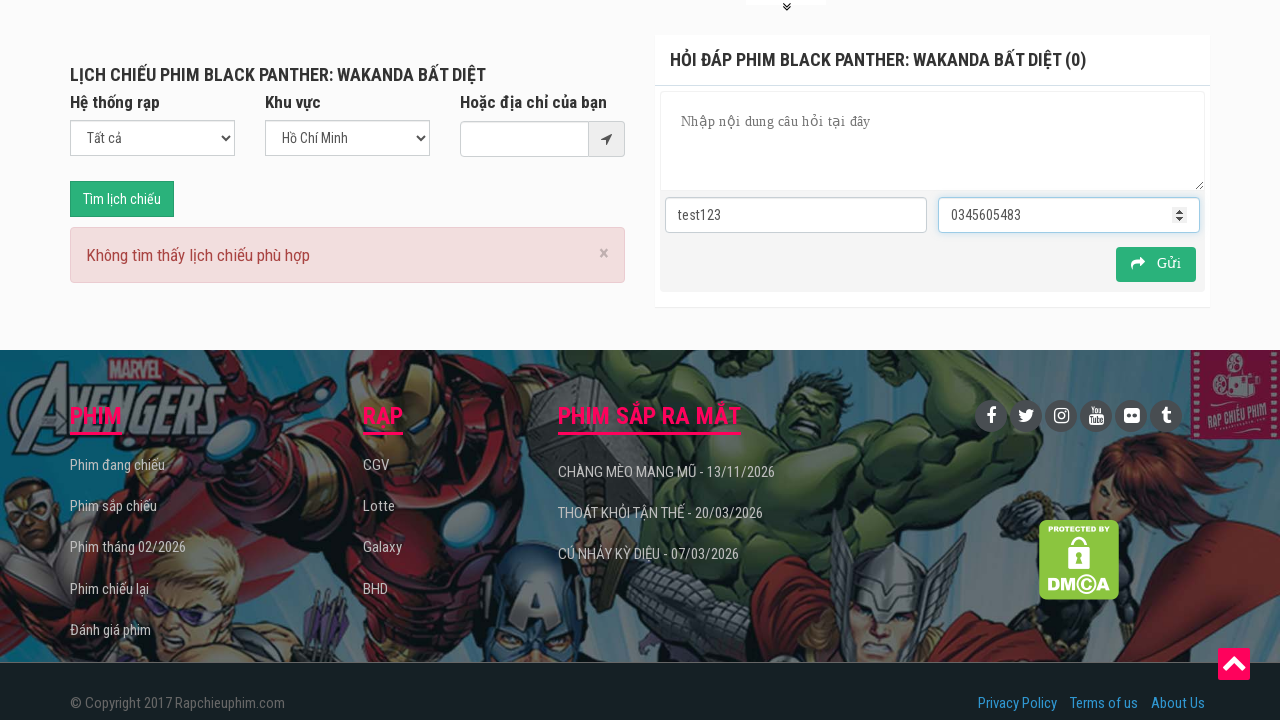

Ensured message field is empty on input[name='message'], textarea[name='message']
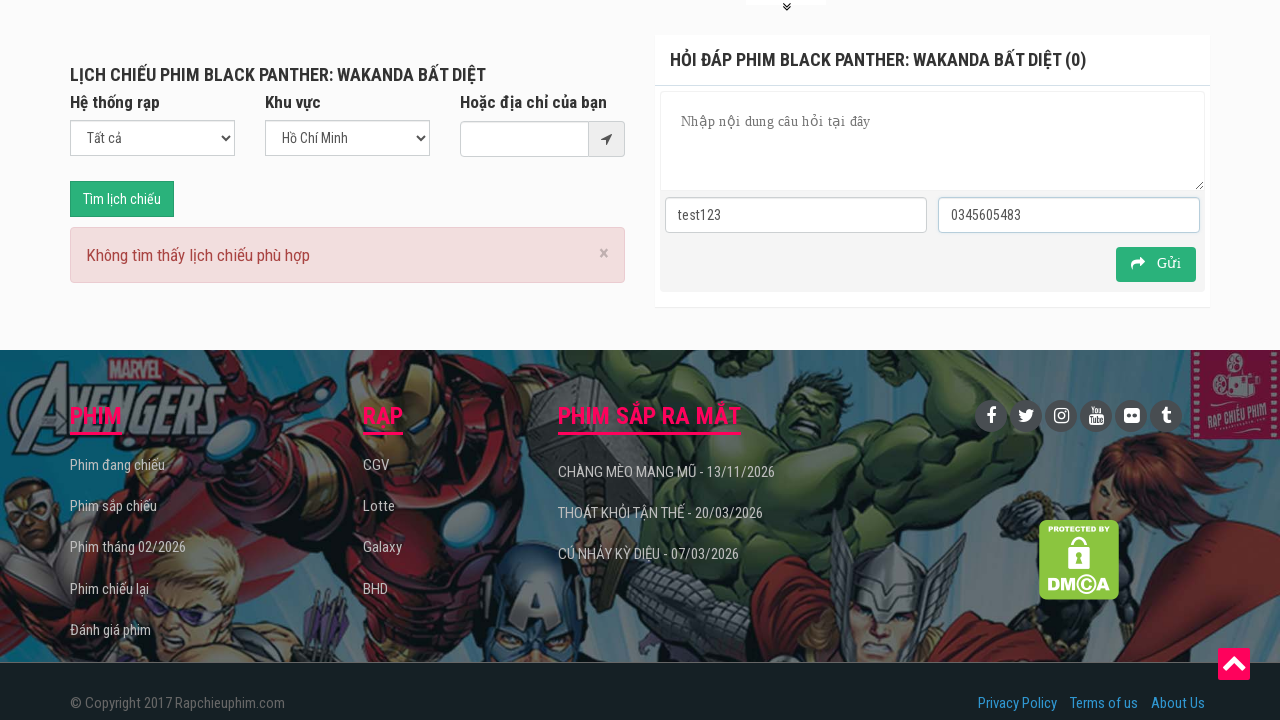

Clicked submit button to submit the form with empty message at (1156, 264) on button.btn.btn-success.green
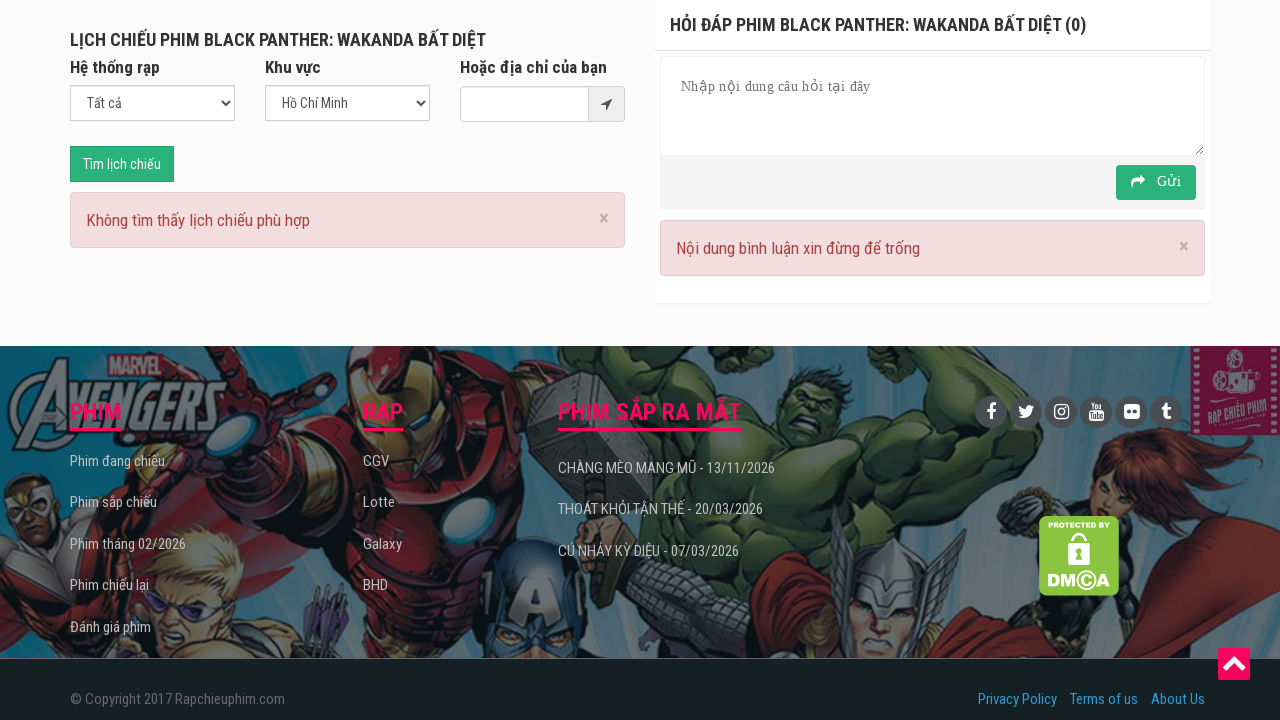

Error message validation appeared - empty message field was rejected
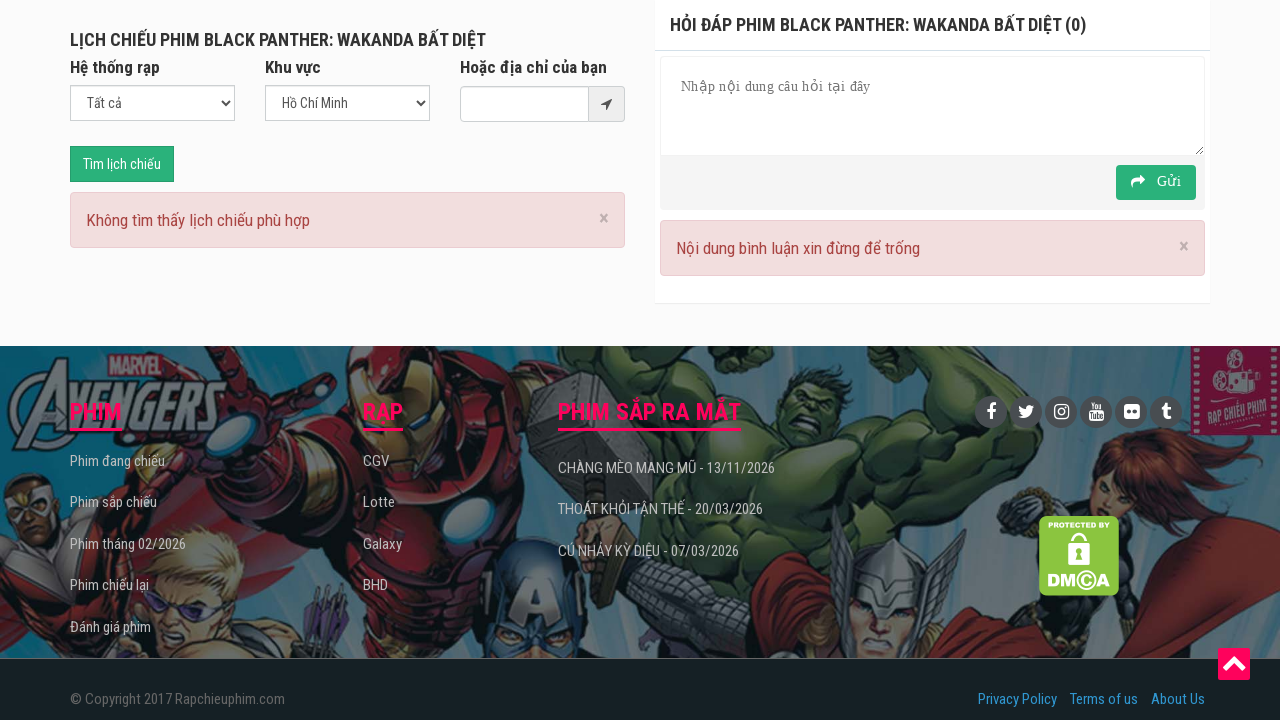

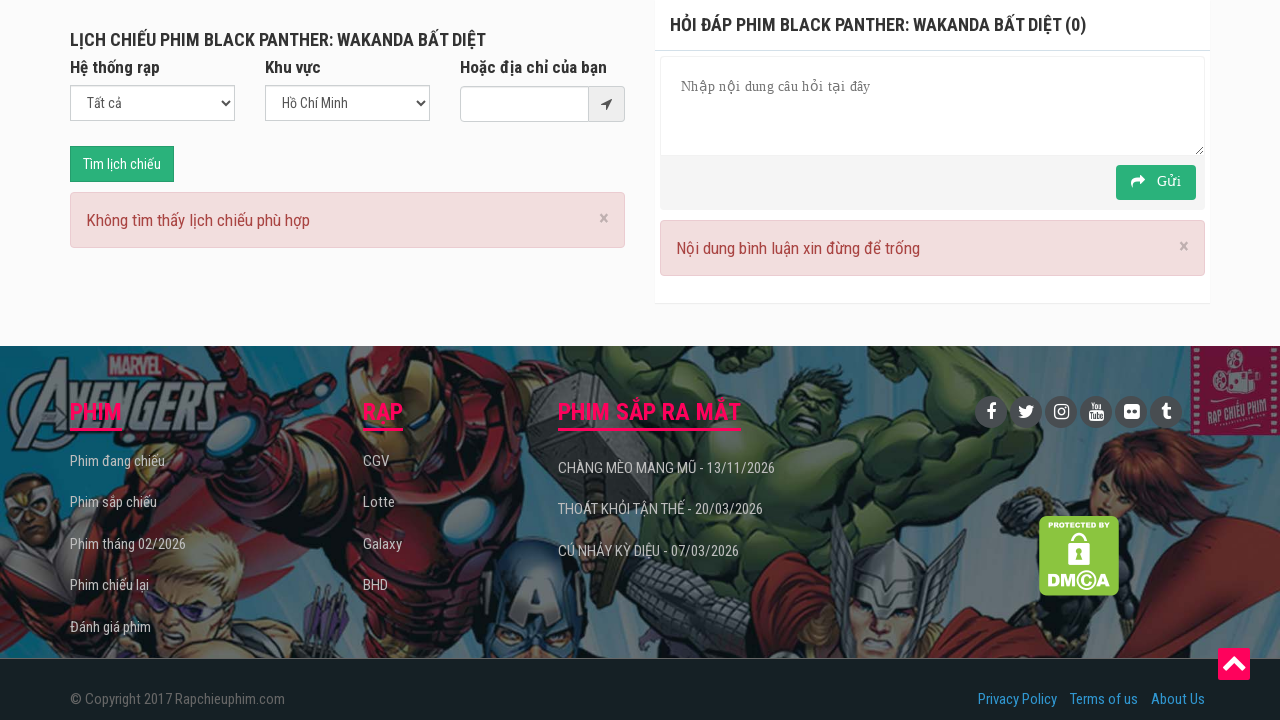